Tests JavaScript confirm alert by triggering it, accepting it, verifying the result, then triggering again and dismissing it to verify cancel behavior

Starting URL: https://the-internet.herokuapp.com/javascript_alerts

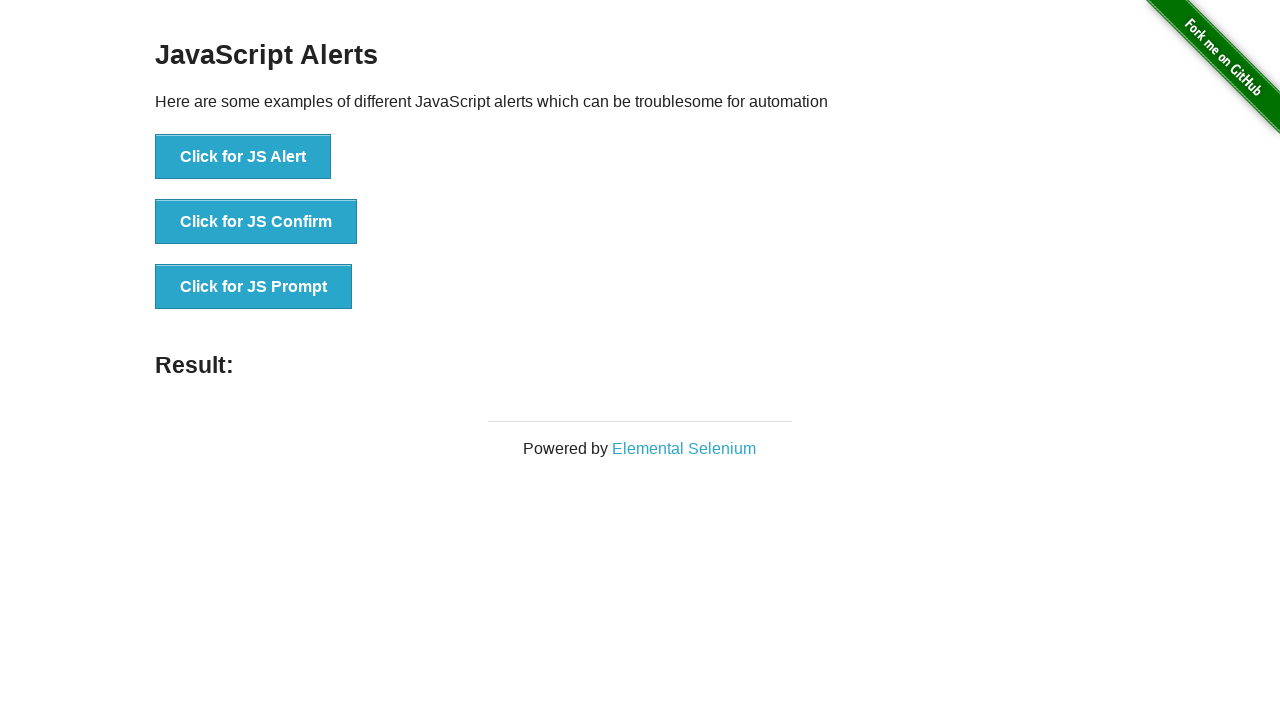

Navigated to JavaScript alerts test page
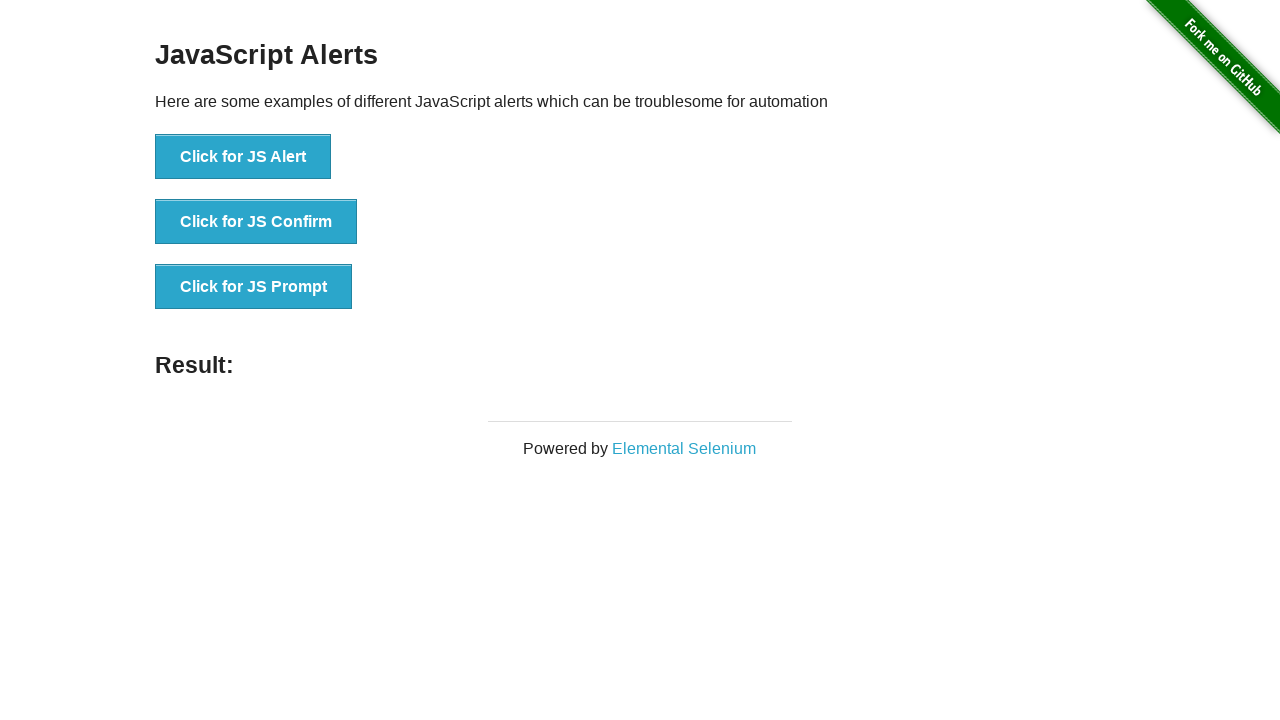

Set up dialog handler to accept confirm alert
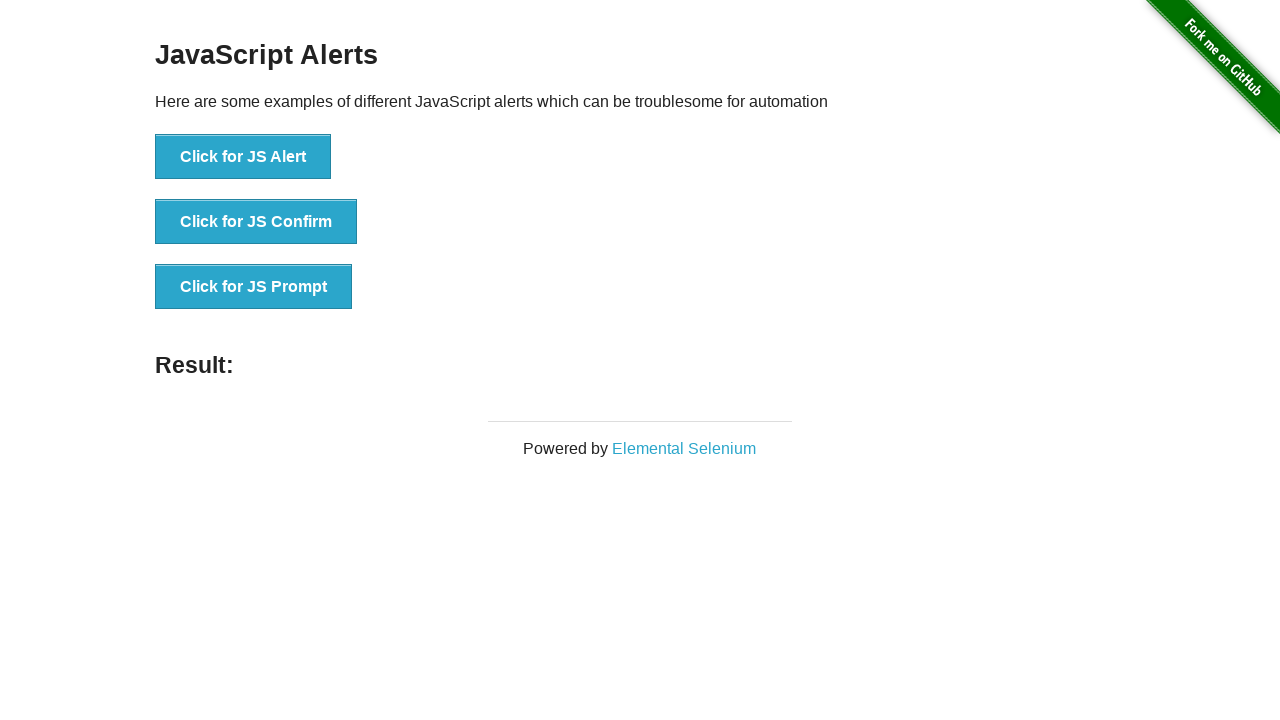

Clicked button to trigger JS Confirm alert at (256, 222) on button[onclick='jsConfirm()']
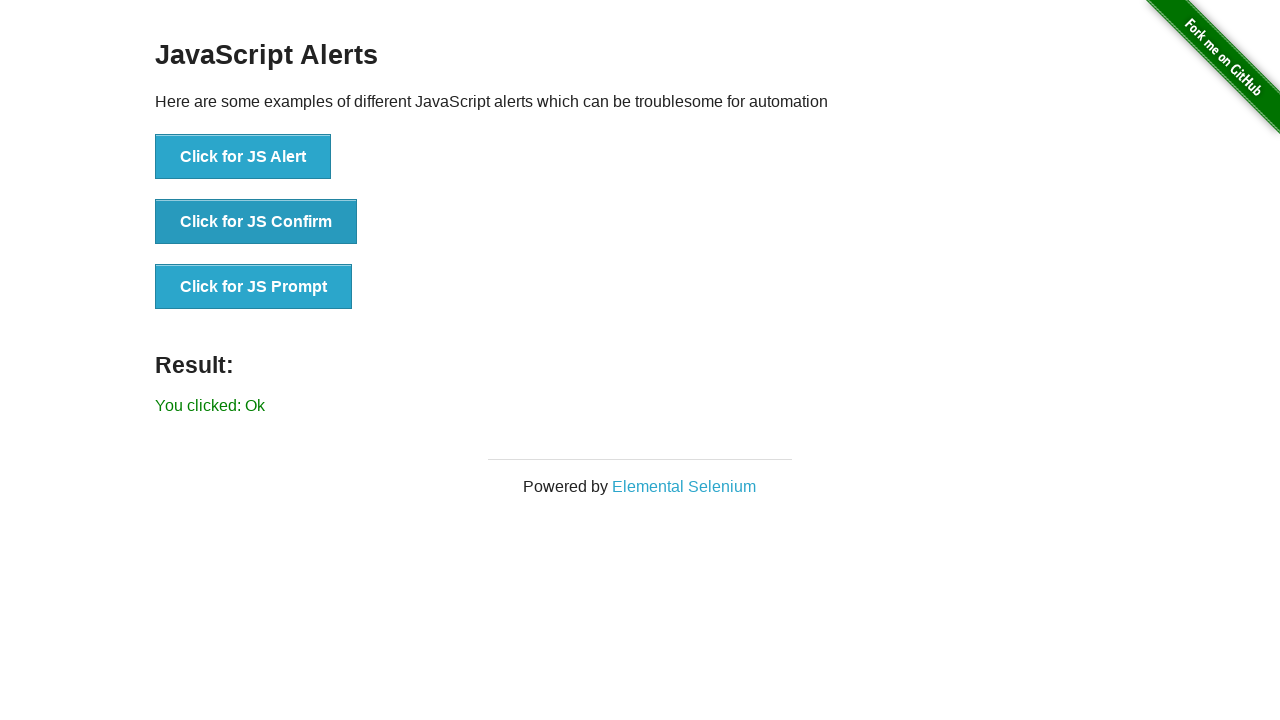

Result element appeared after accepting confirm
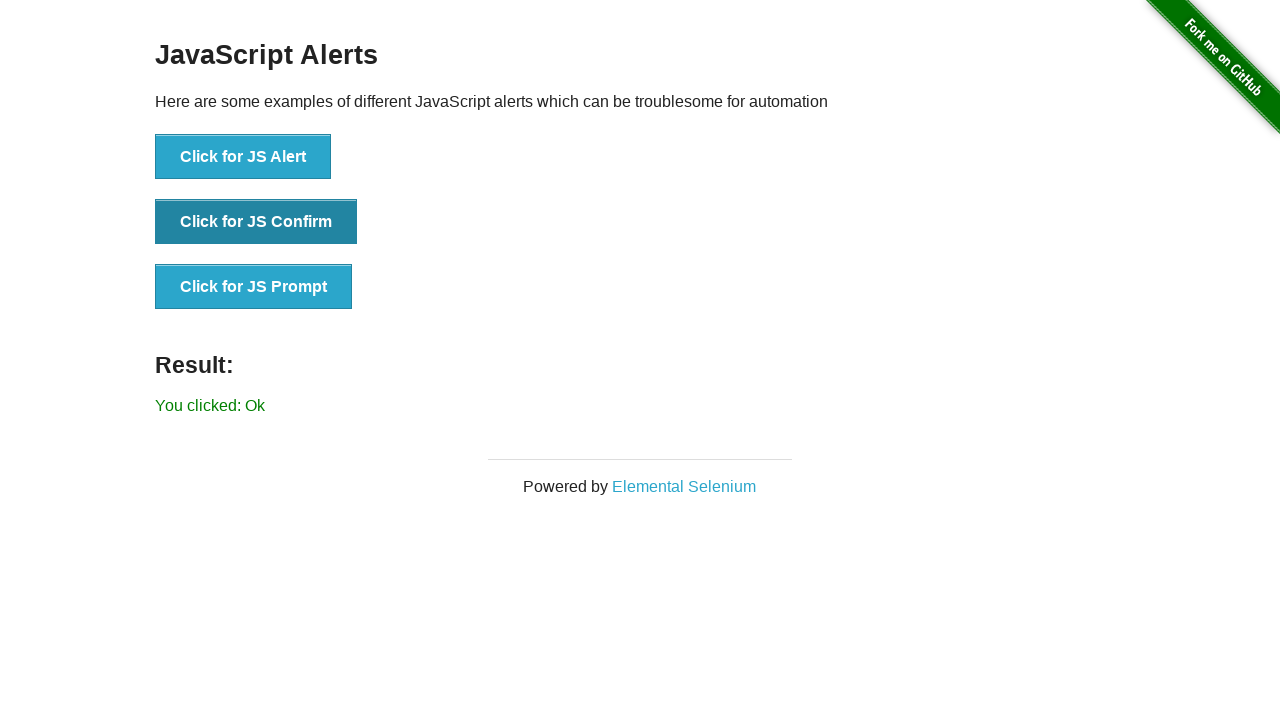

Verified result shows 'You clicked: Ok'
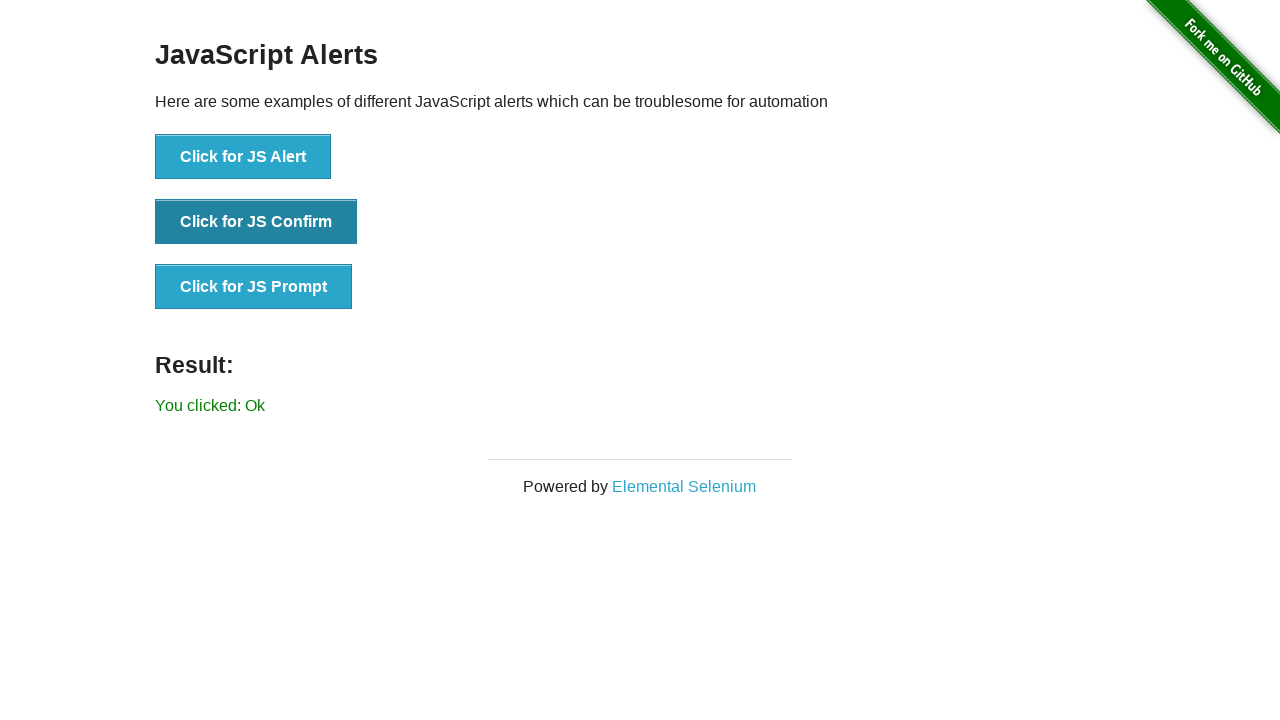

Set up dialog handler to dismiss confirm alert
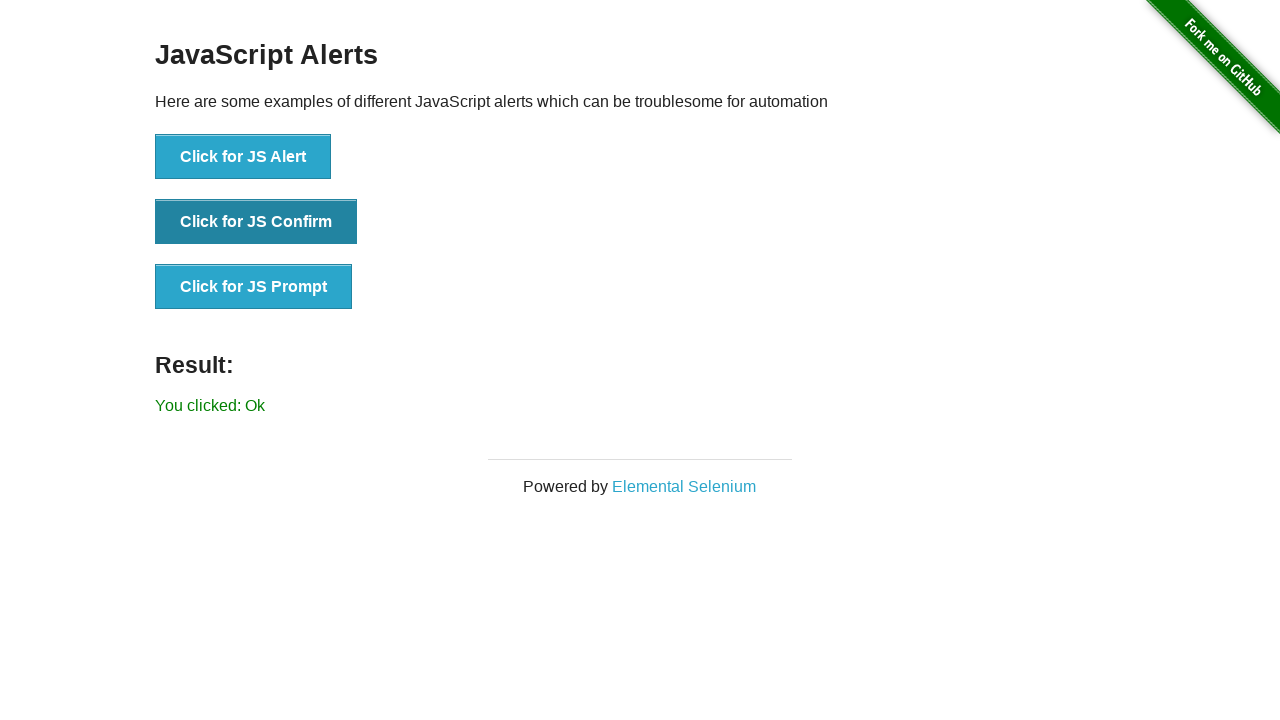

Clicked button to trigger JS Confirm alert again at (256, 222) on button[onclick='jsConfirm()']
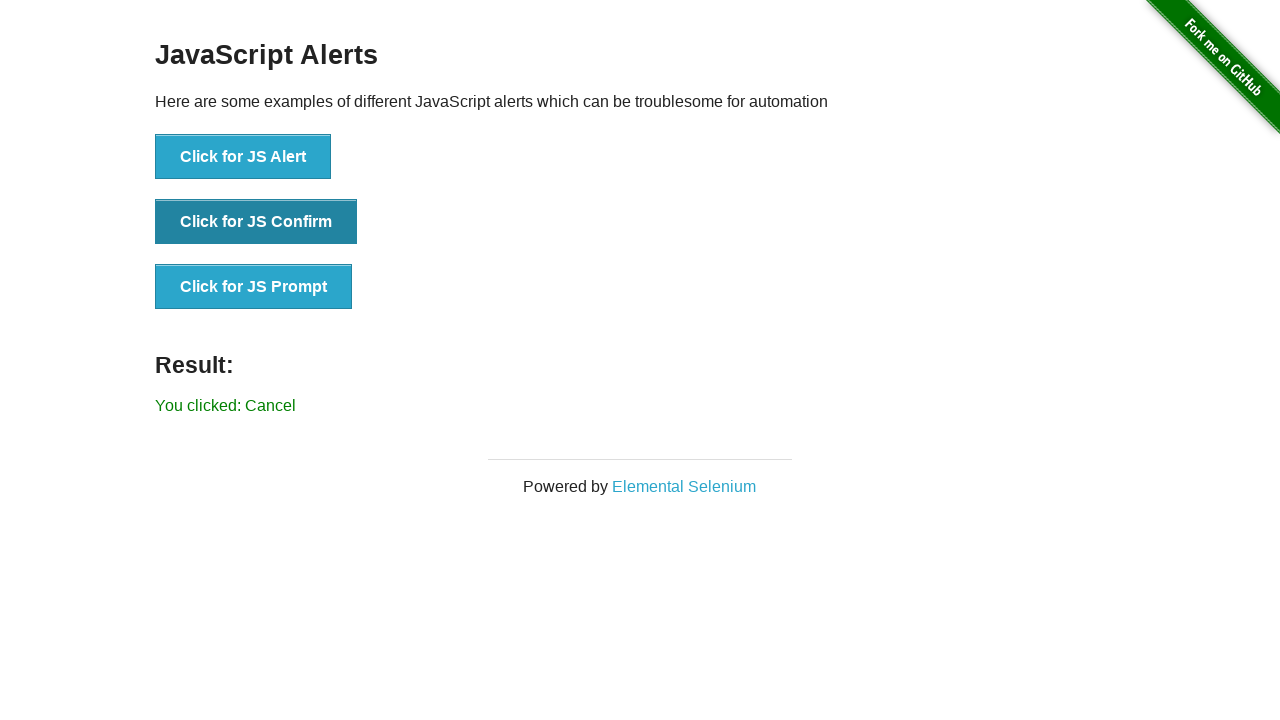

Verified result changed after dismissing confirm
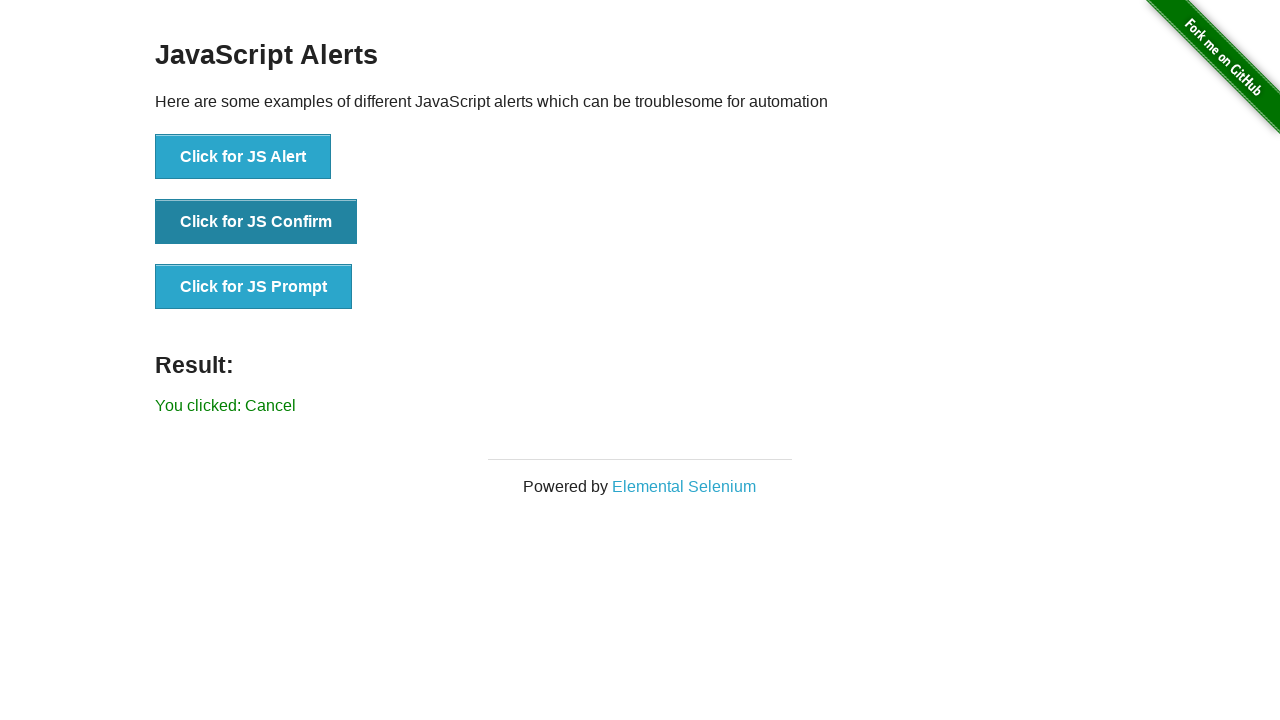

Verified result shows 'You clicked: Cancel'
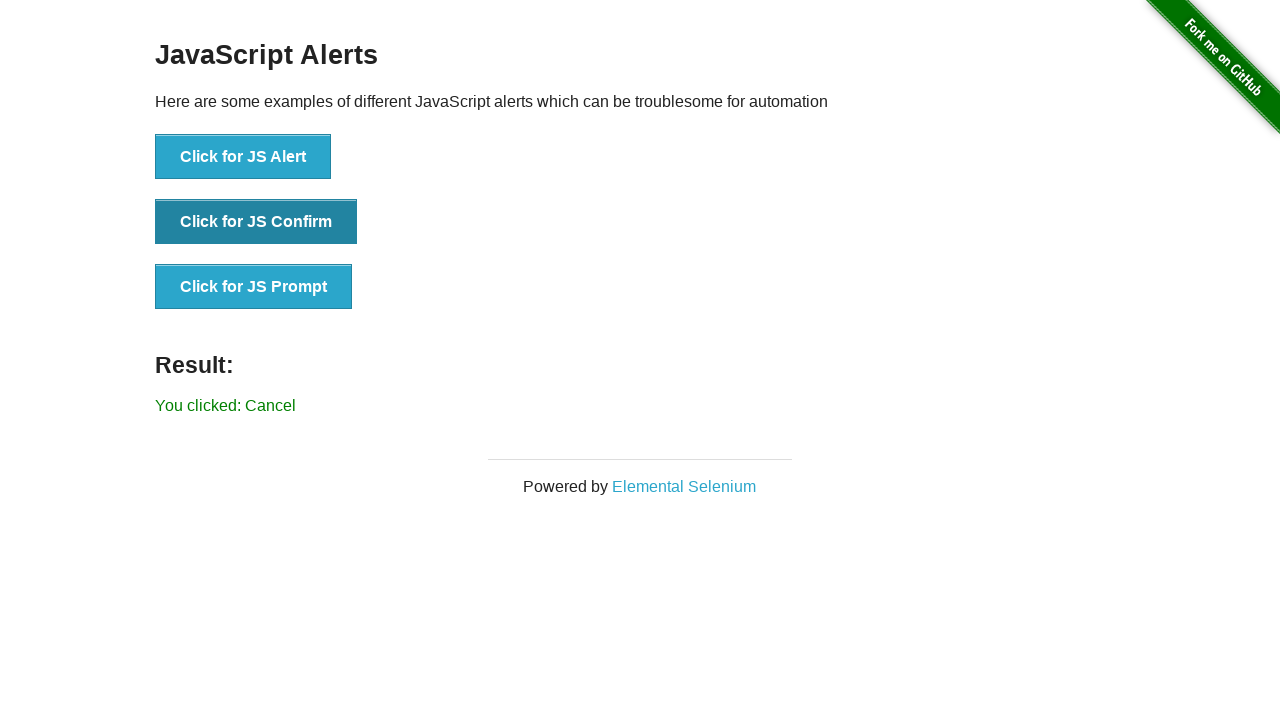

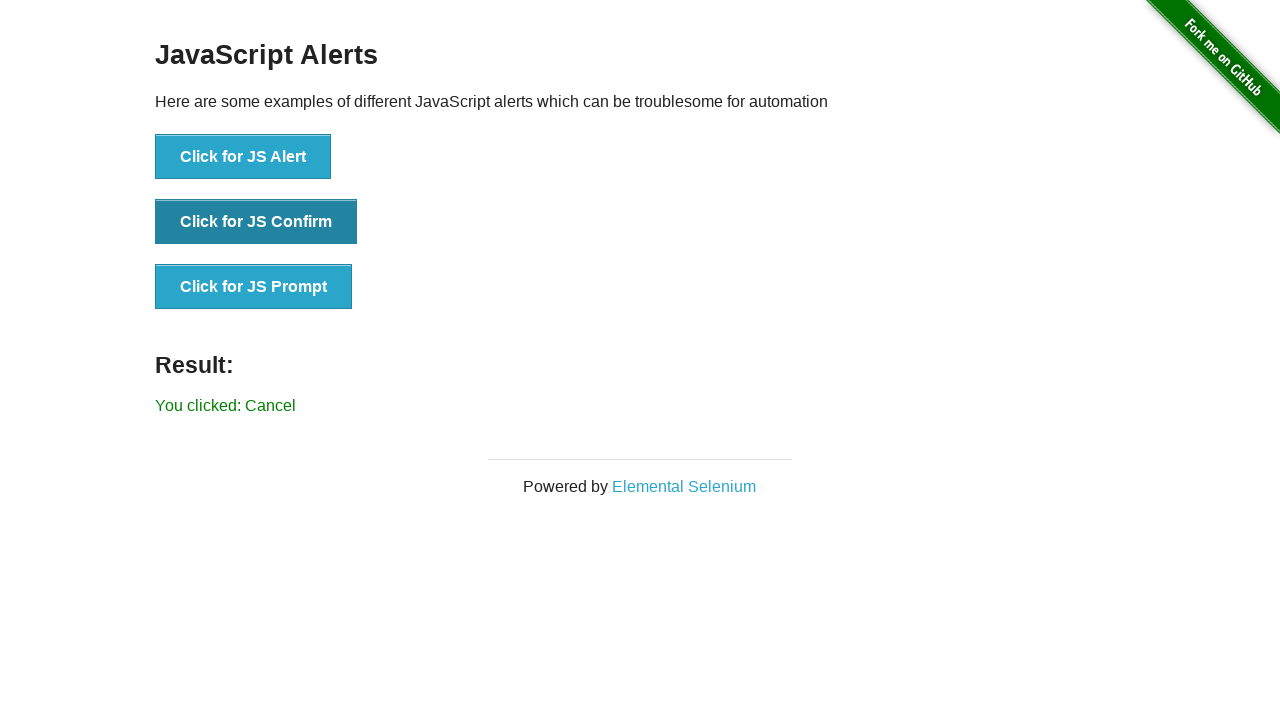